Tests editing a todo item by double-clicking and entering new text

Starting URL: https://demo.playwright.dev/todomvc

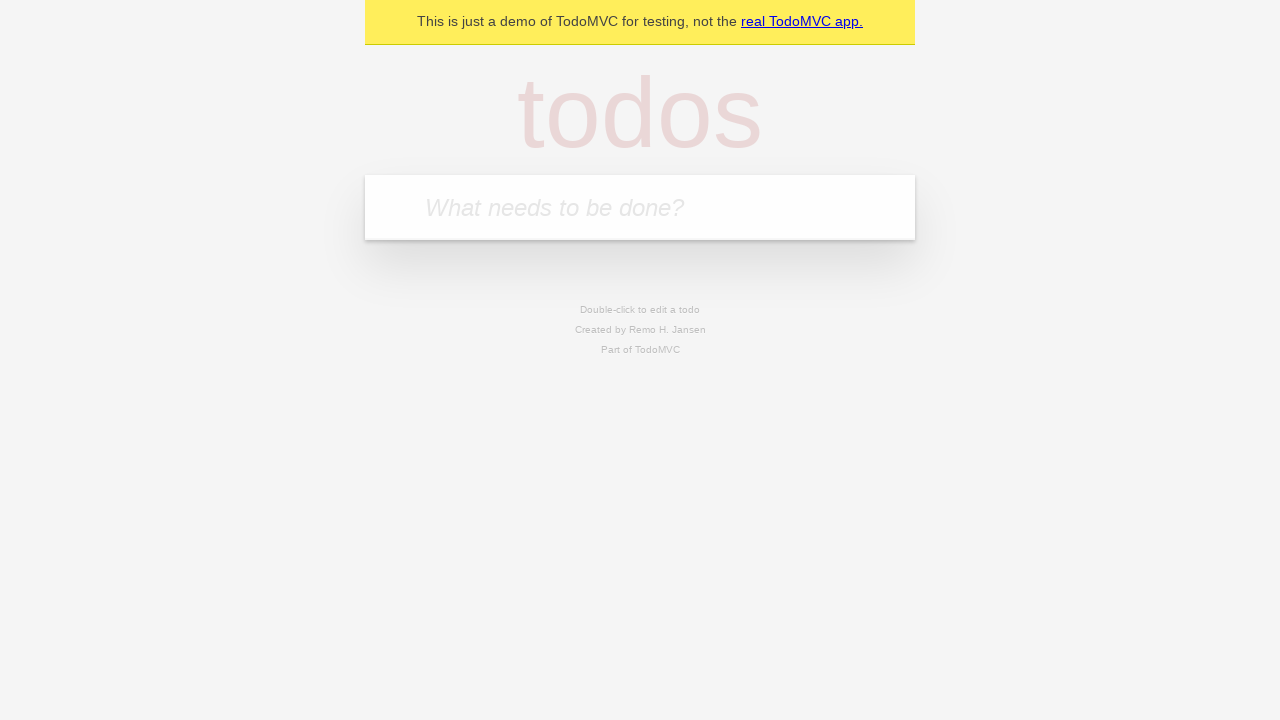

Filled todo input with 'buy some cheese' on internal:attr=[placeholder="What needs to be done?"i]
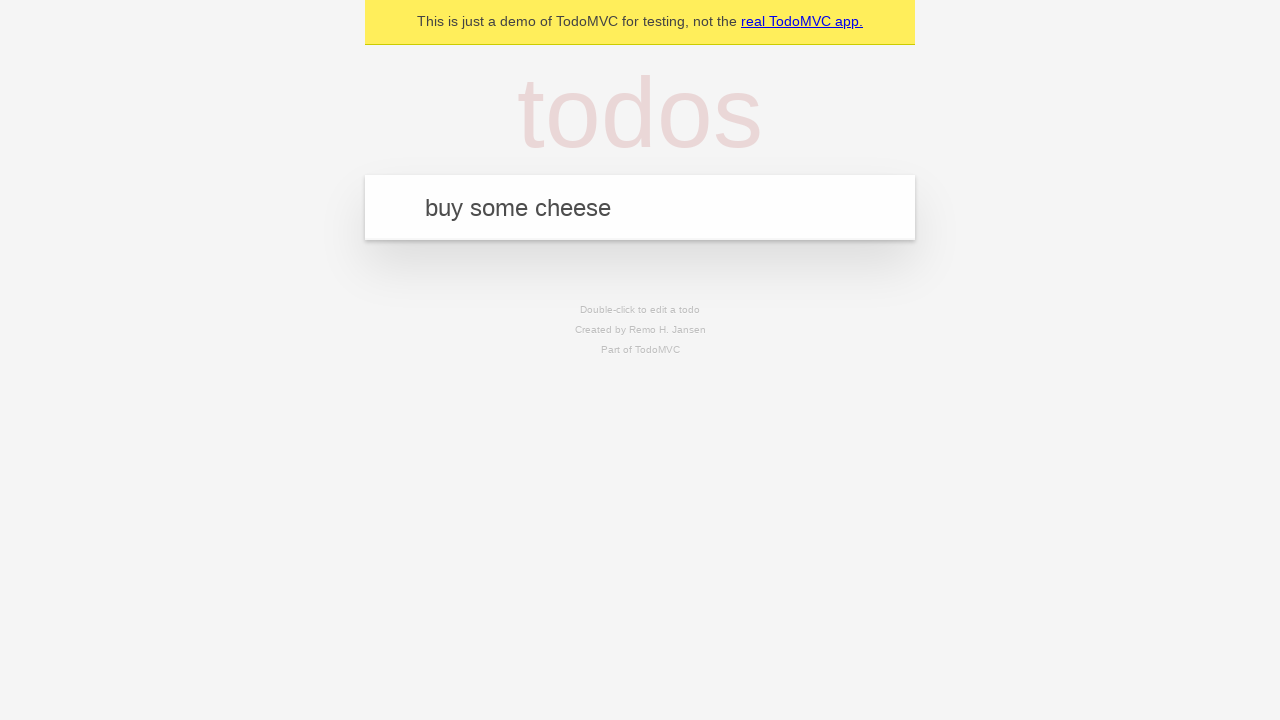

Pressed Enter to create first todo on internal:attr=[placeholder="What needs to be done?"i]
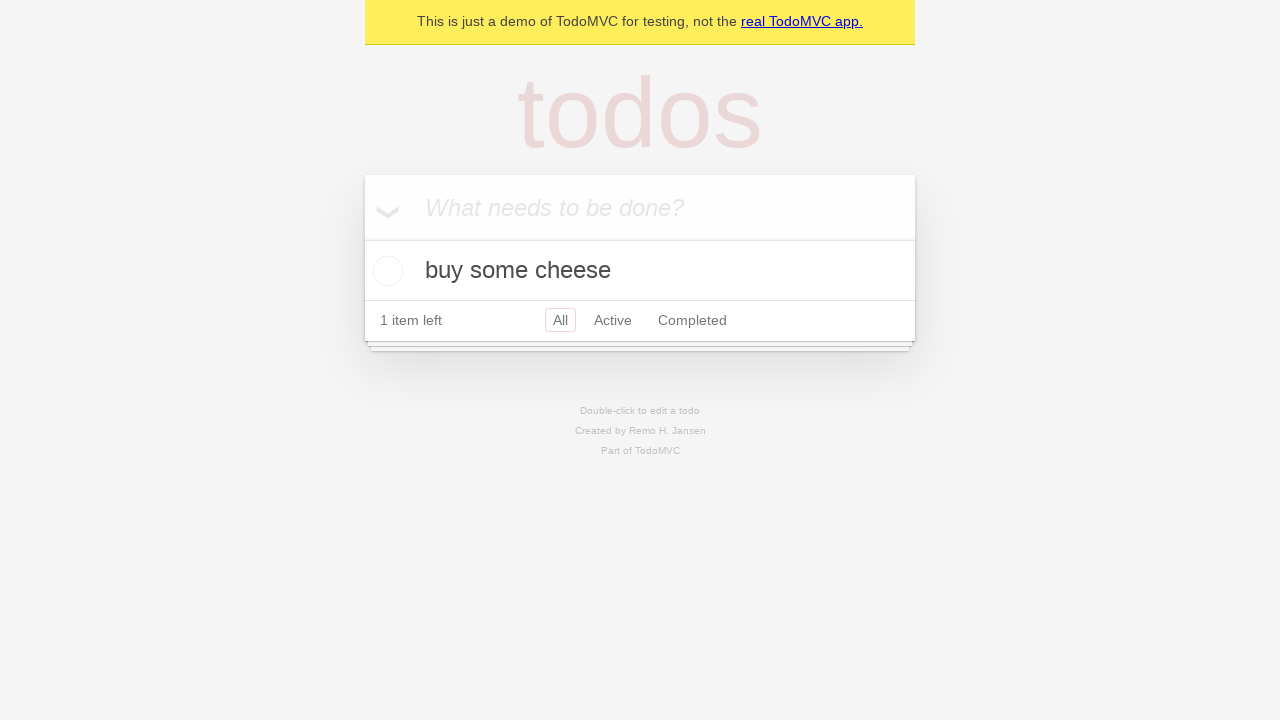

Filled todo input with 'feed the cat' on internal:attr=[placeholder="What needs to be done?"i]
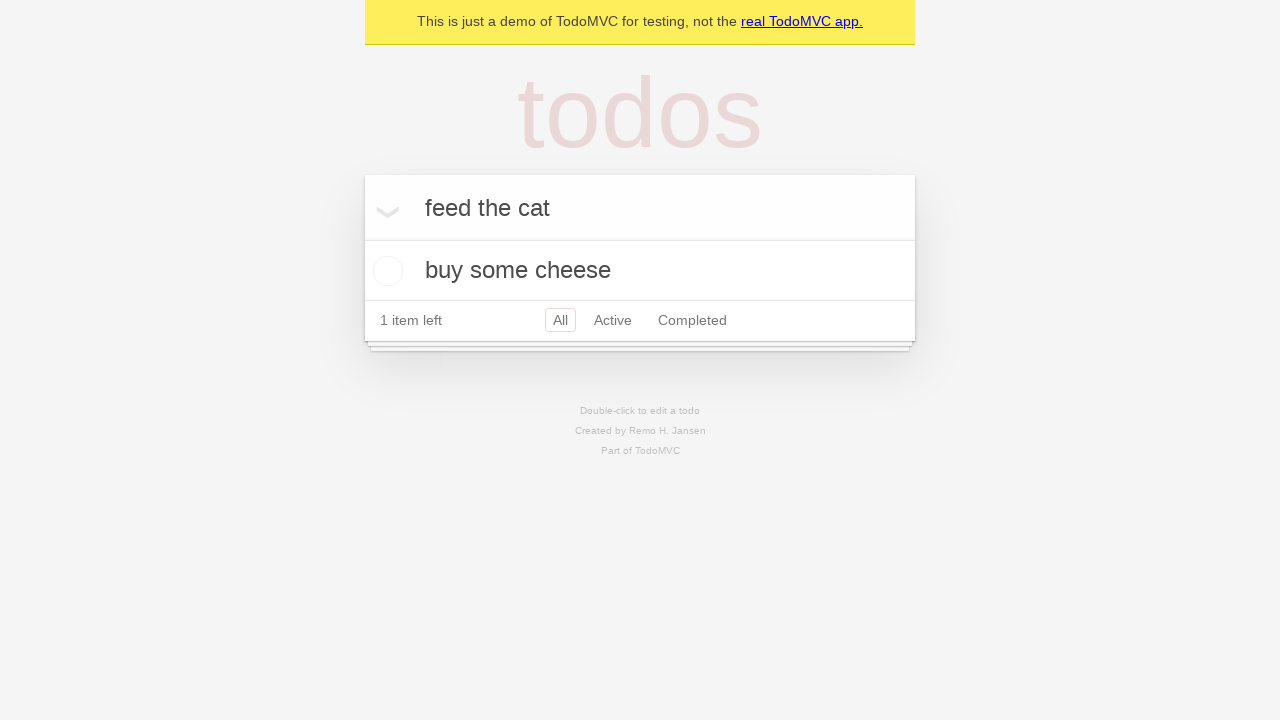

Pressed Enter to create second todo on internal:attr=[placeholder="What needs to be done?"i]
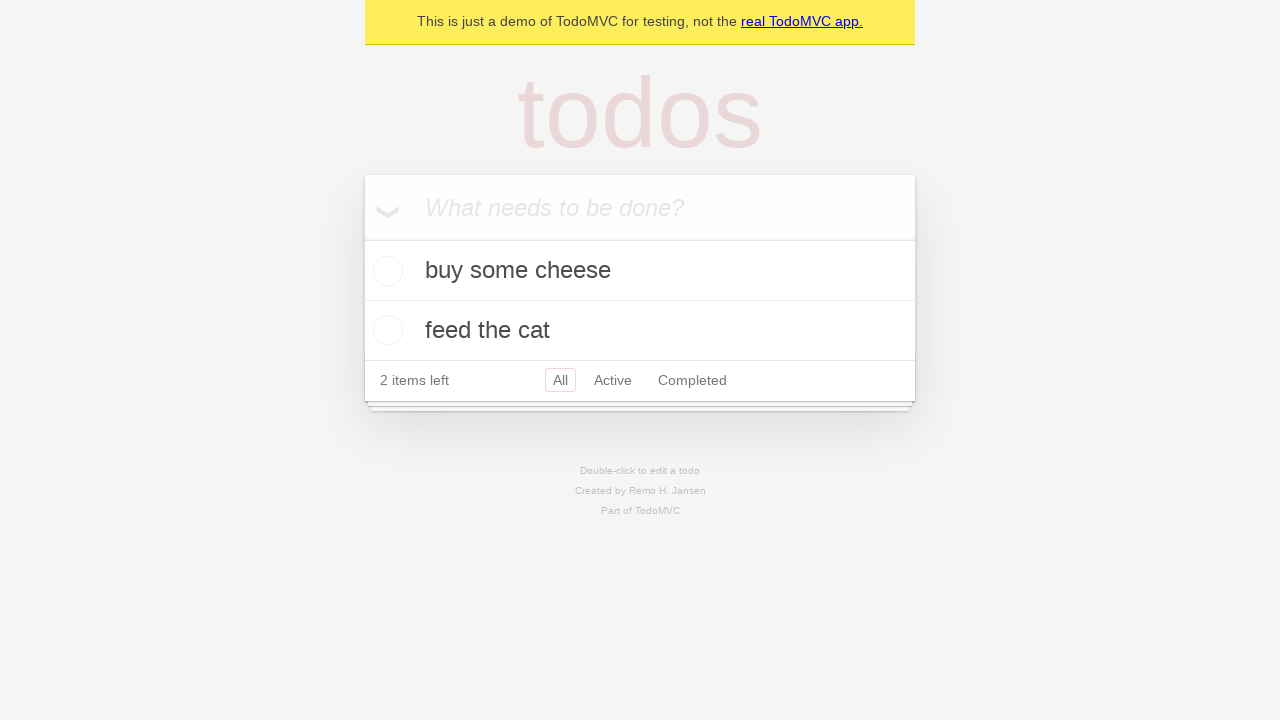

Filled todo input with 'book a doctors appointment' on internal:attr=[placeholder="What needs to be done?"i]
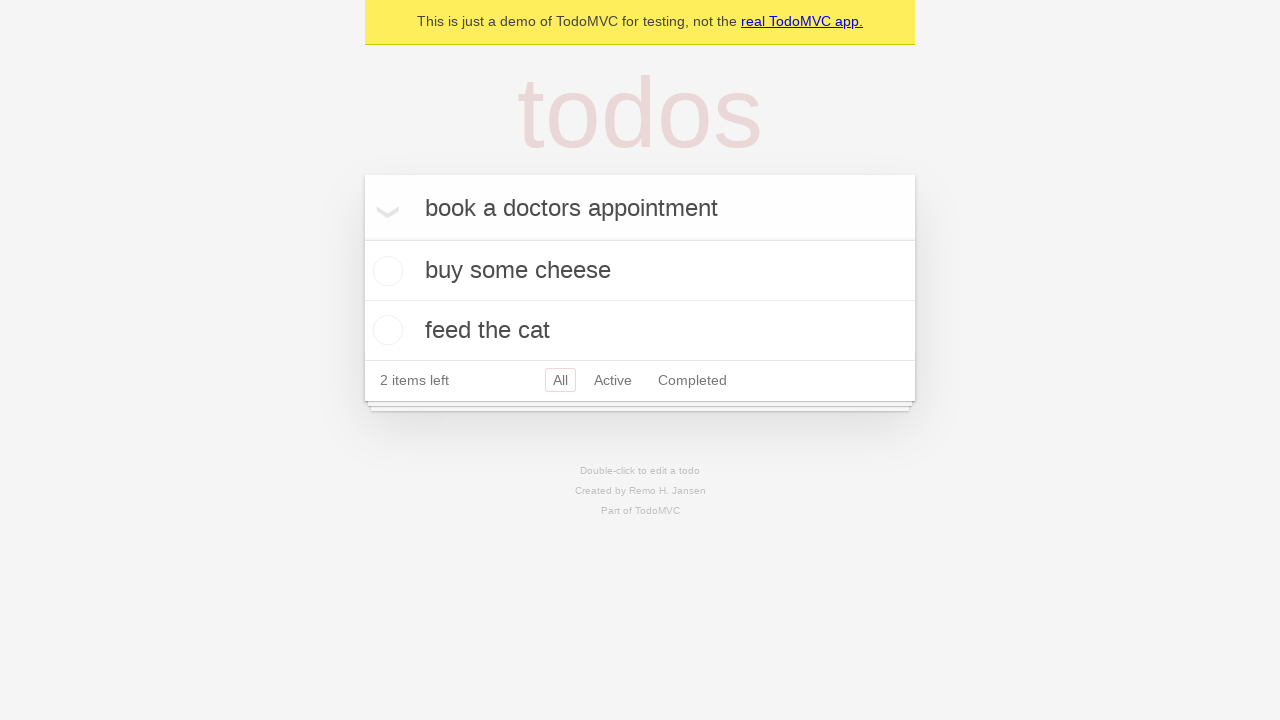

Pressed Enter to create third todo on internal:attr=[placeholder="What needs to be done?"i]
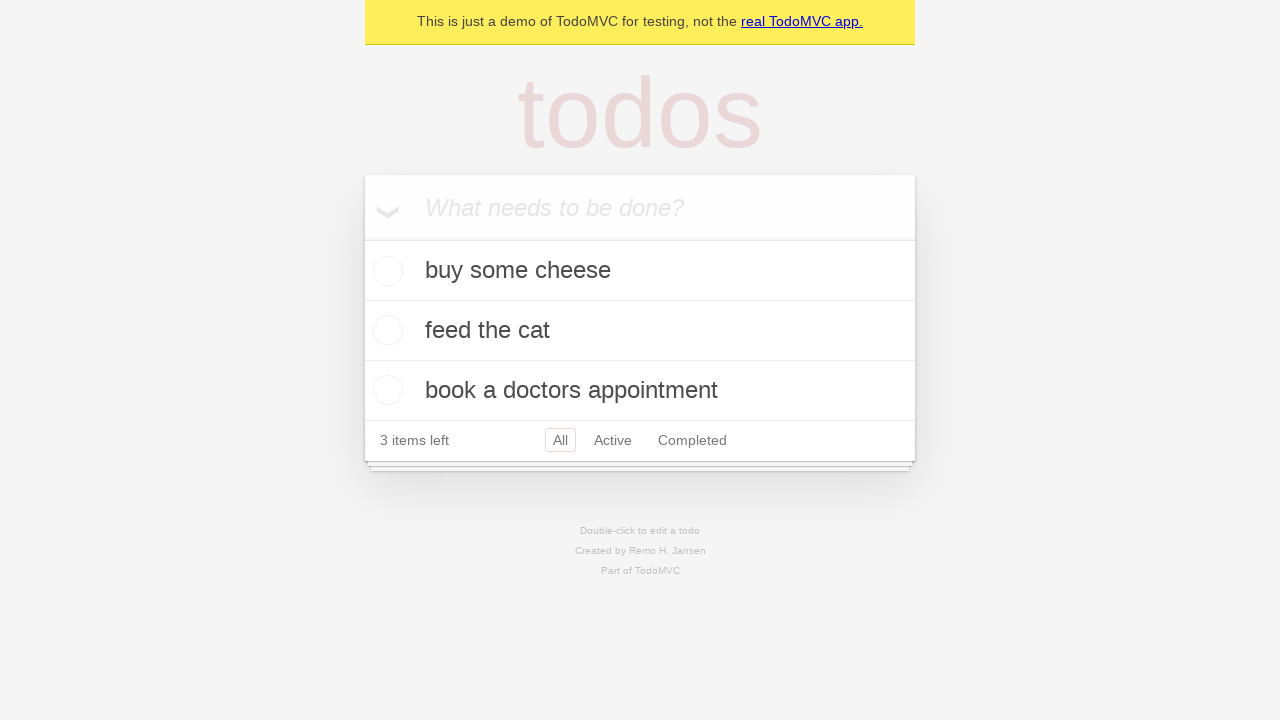

Located all todo items
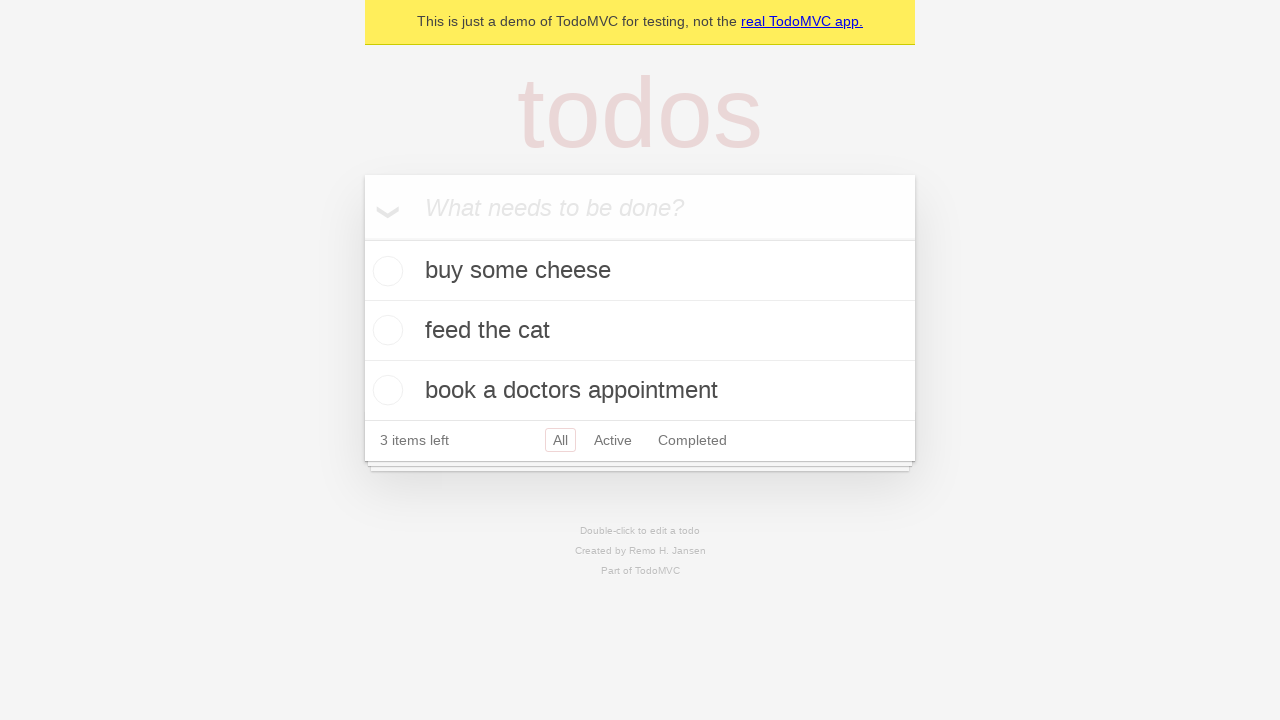

Selected second todo item
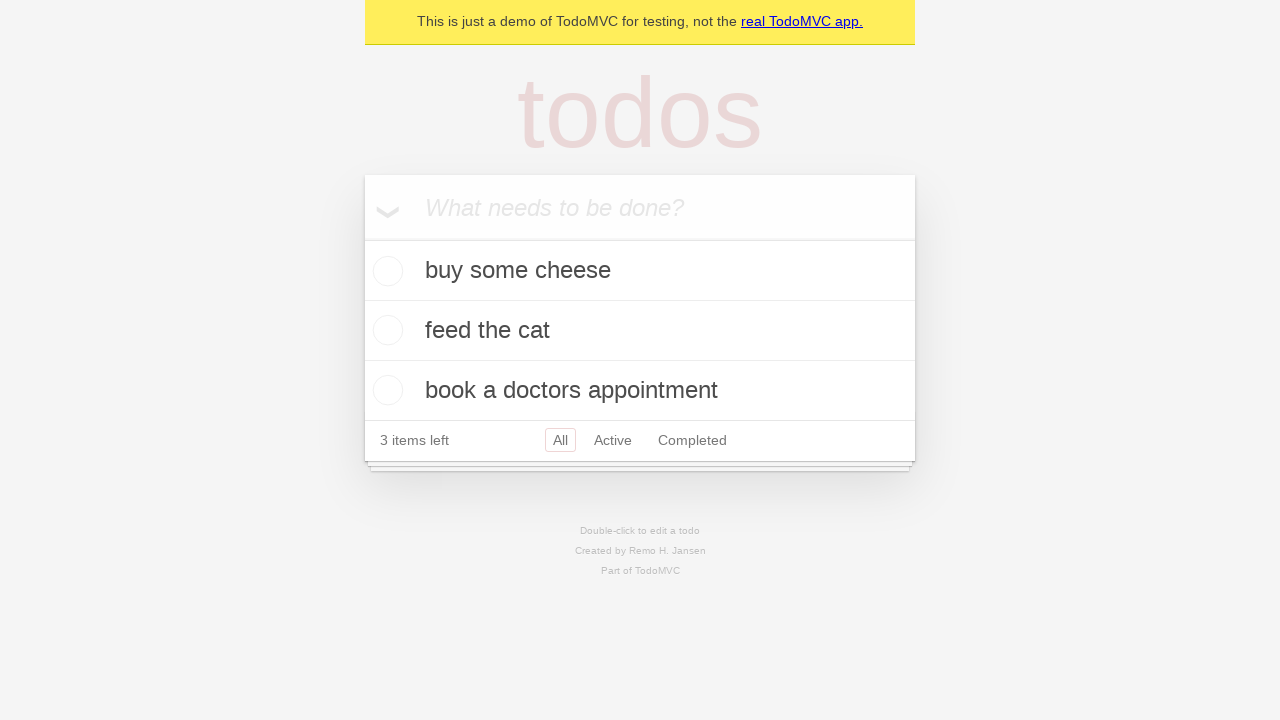

Double-clicked second todo to enter edit mode at (640, 331) on internal:testid=[data-testid="todo-item"s] >> nth=1
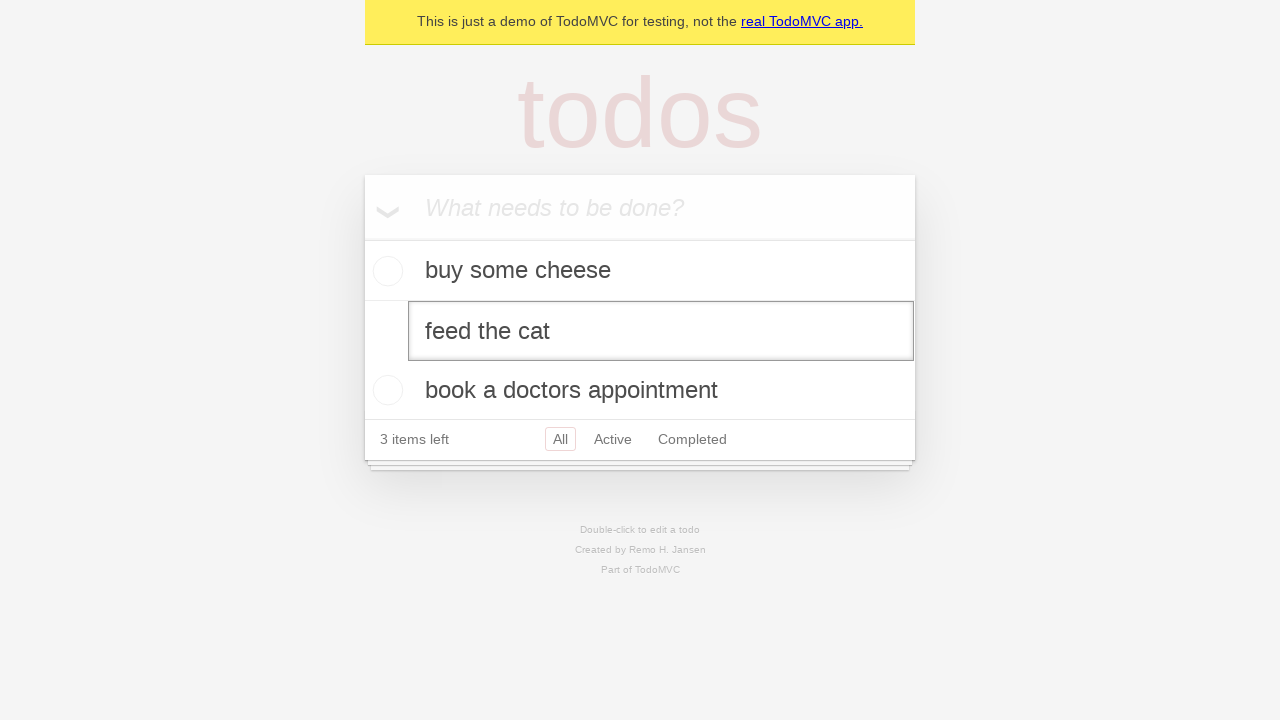

Filled edit textbox with 'buy some sausages' on internal:testid=[data-testid="todo-item"s] >> nth=1 >> internal:role=textbox[nam
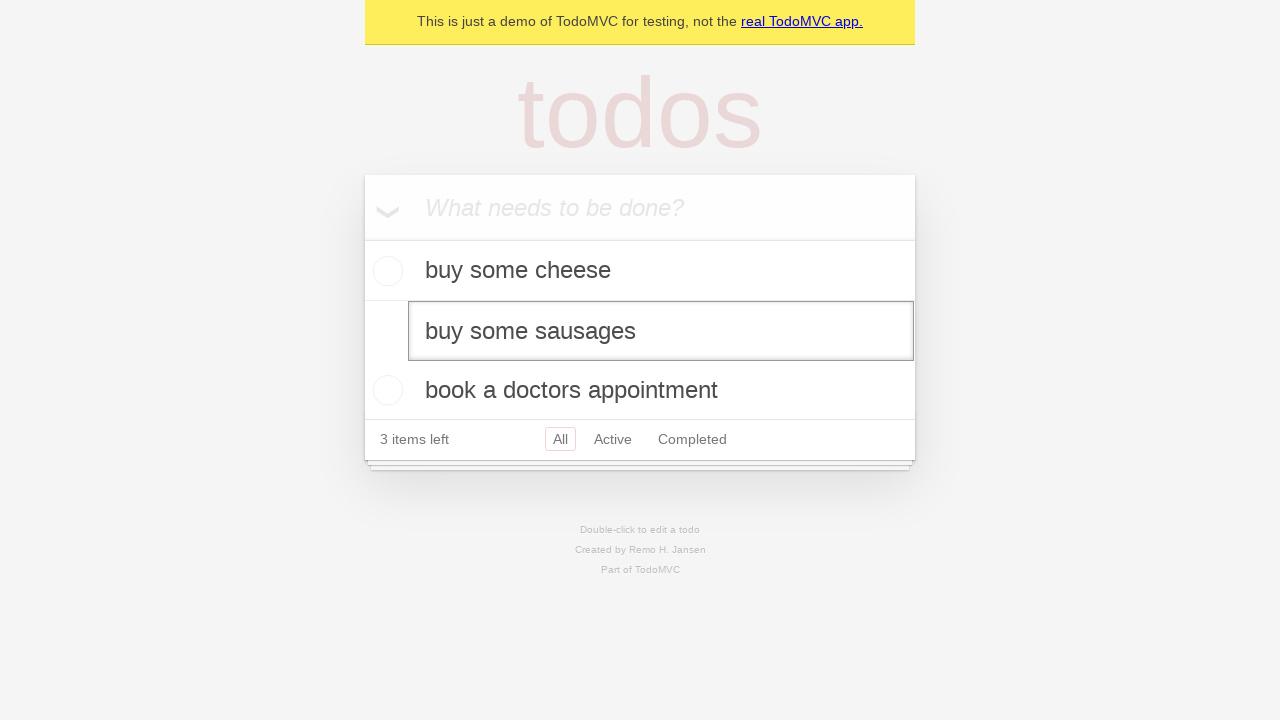

Pressed Enter to save edited todo item on internal:testid=[data-testid="todo-item"s] >> nth=1 >> internal:role=textbox[nam
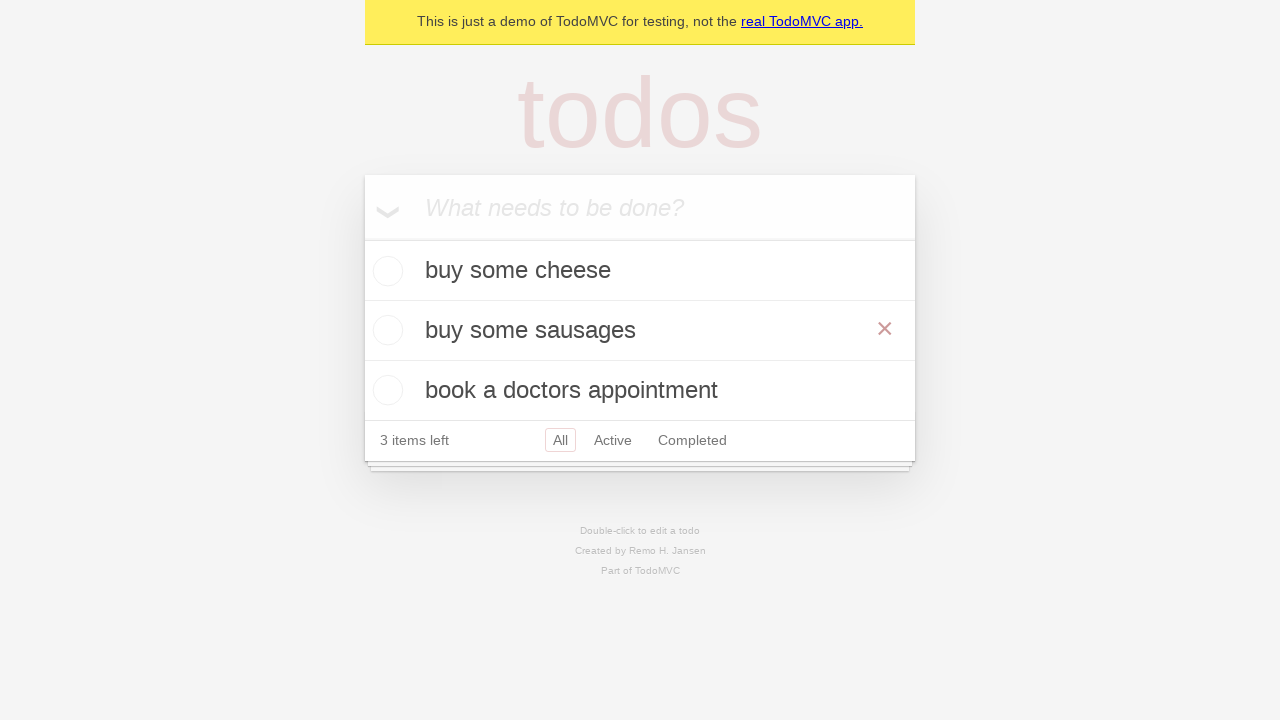

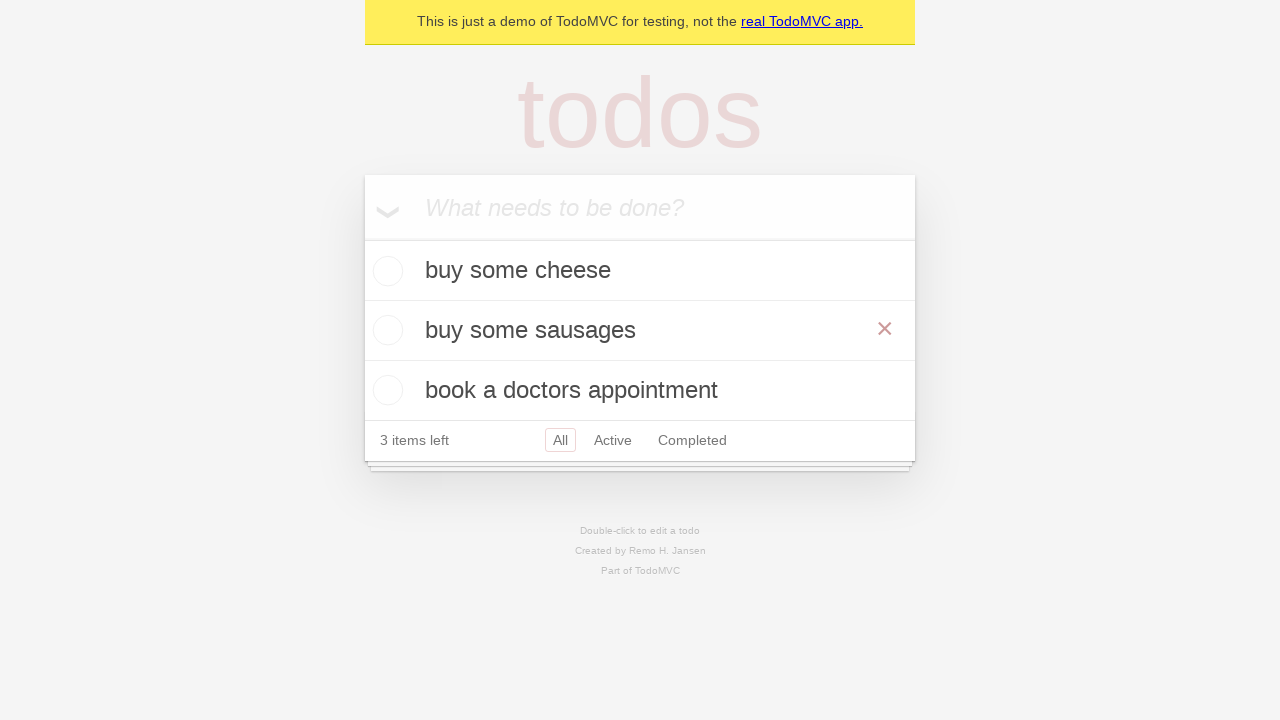